Tests a registration form by clicking a button to reveal the form, then filling in first name, last name, address, and email fields

Starting URL: http://demo.automationtesting.in/

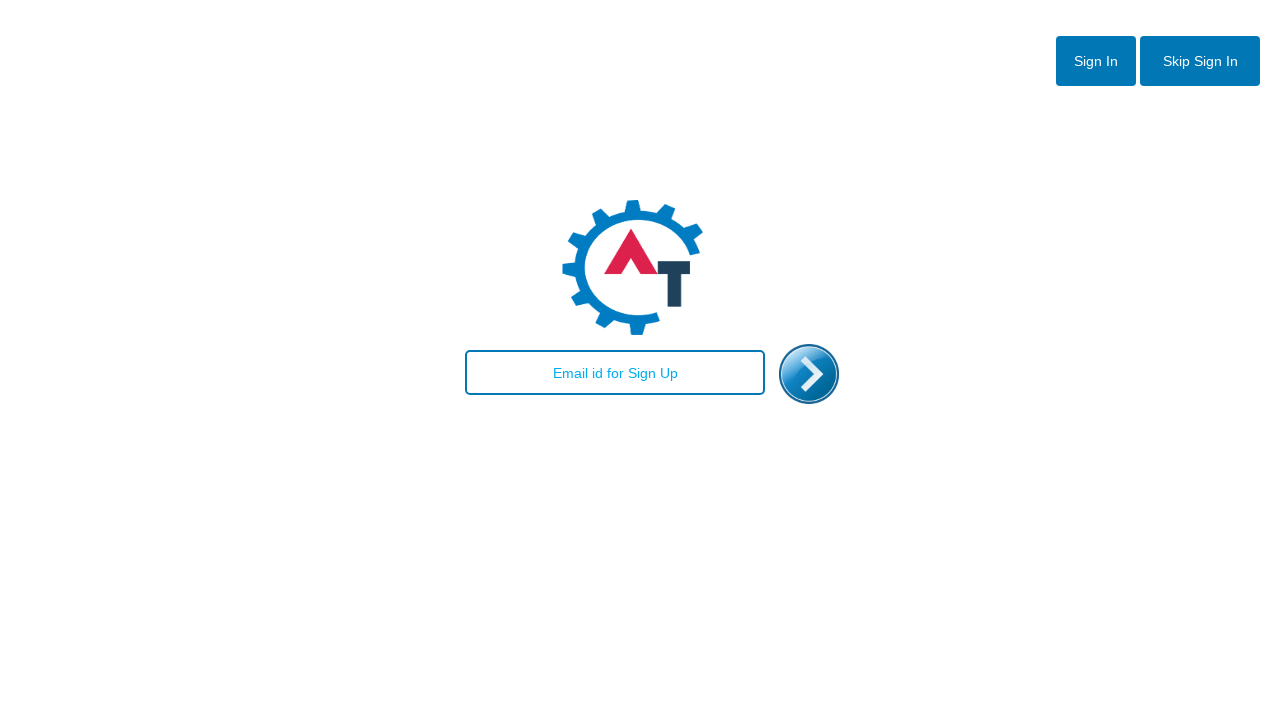

Clicked button to reveal registration form at (1200, 61) on #btn2
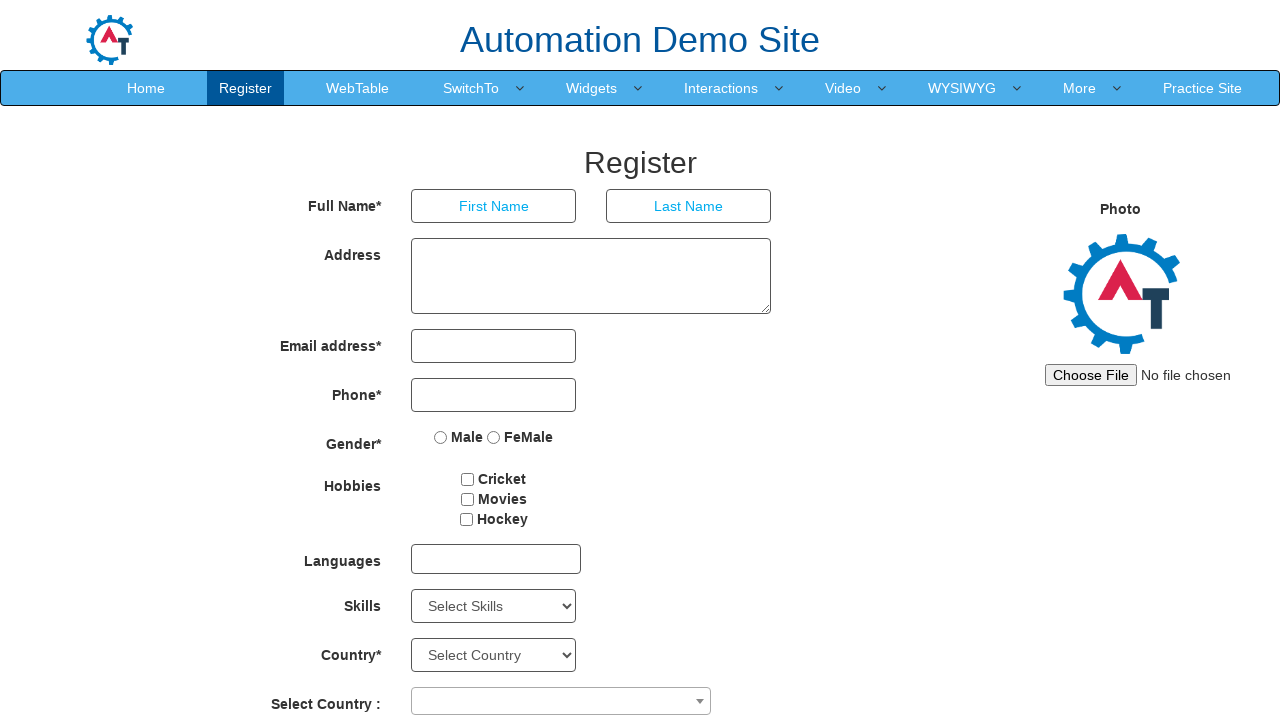

Filled in first name field with 'aleem' on input[placeholder='First Name']
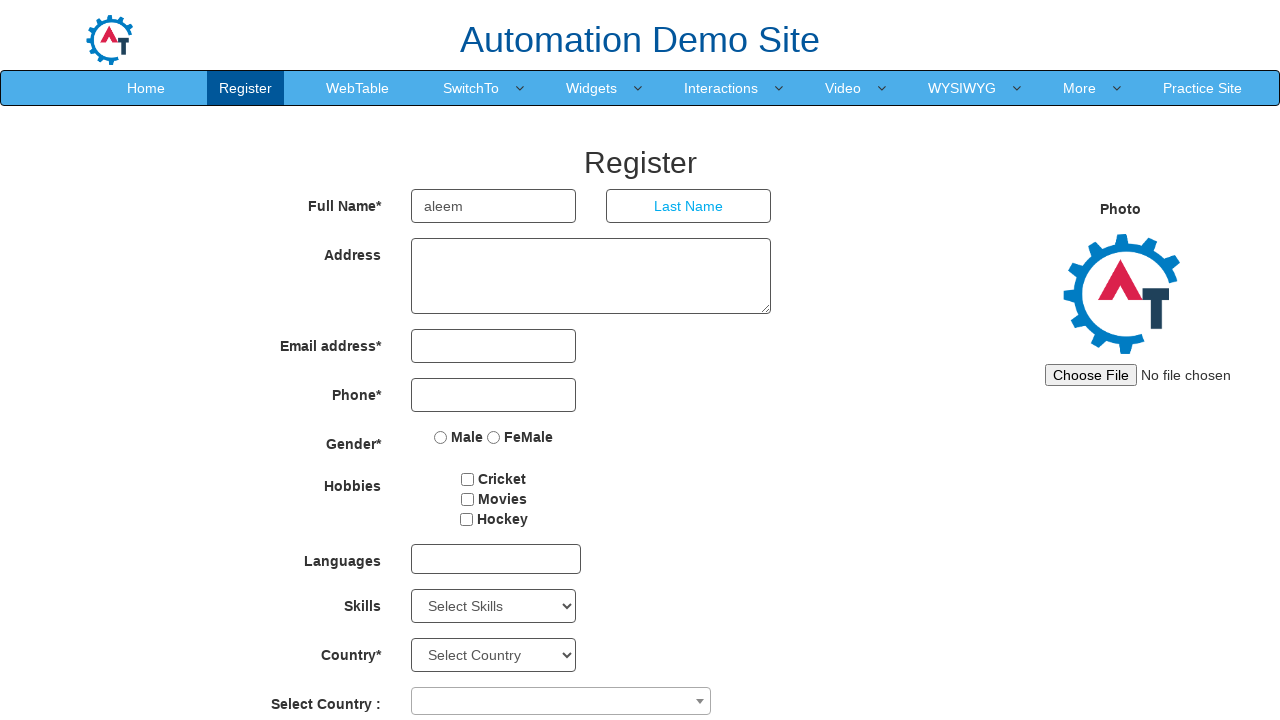

Filled in last name field with 'mian' on input[placeholder='Last Name']
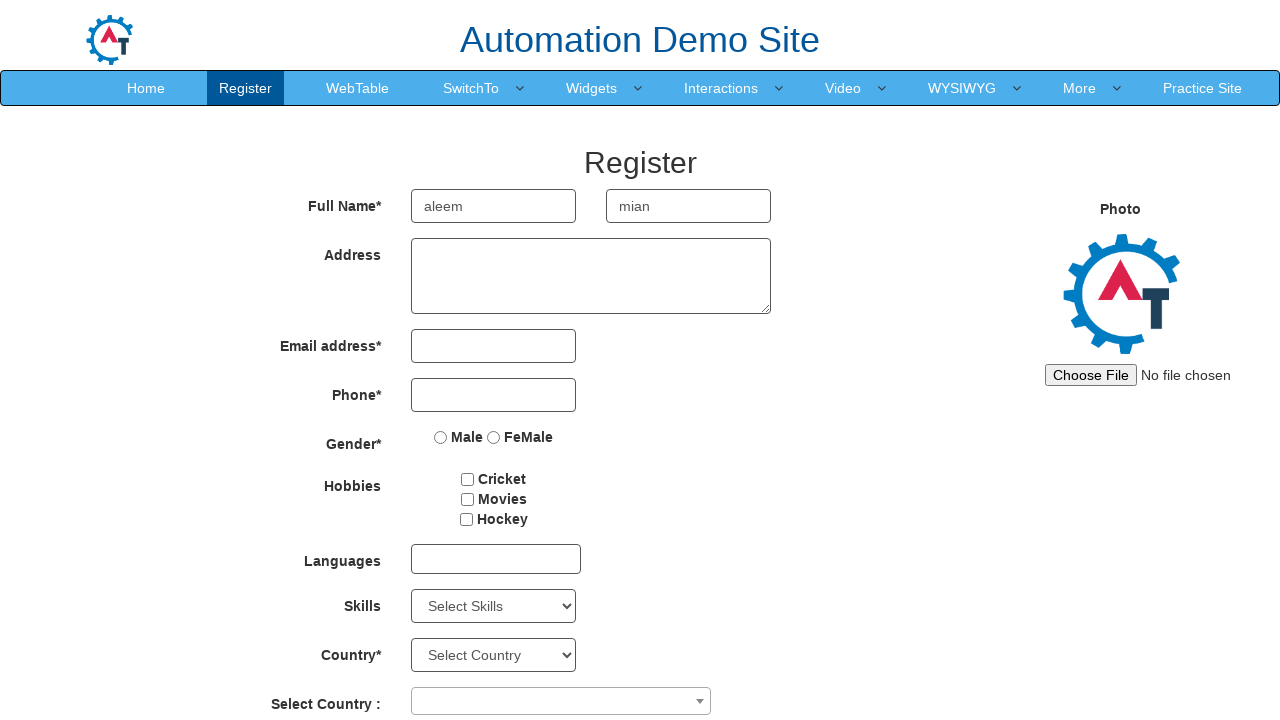

Filled in address field with 'virginia' on textarea[rows='3']
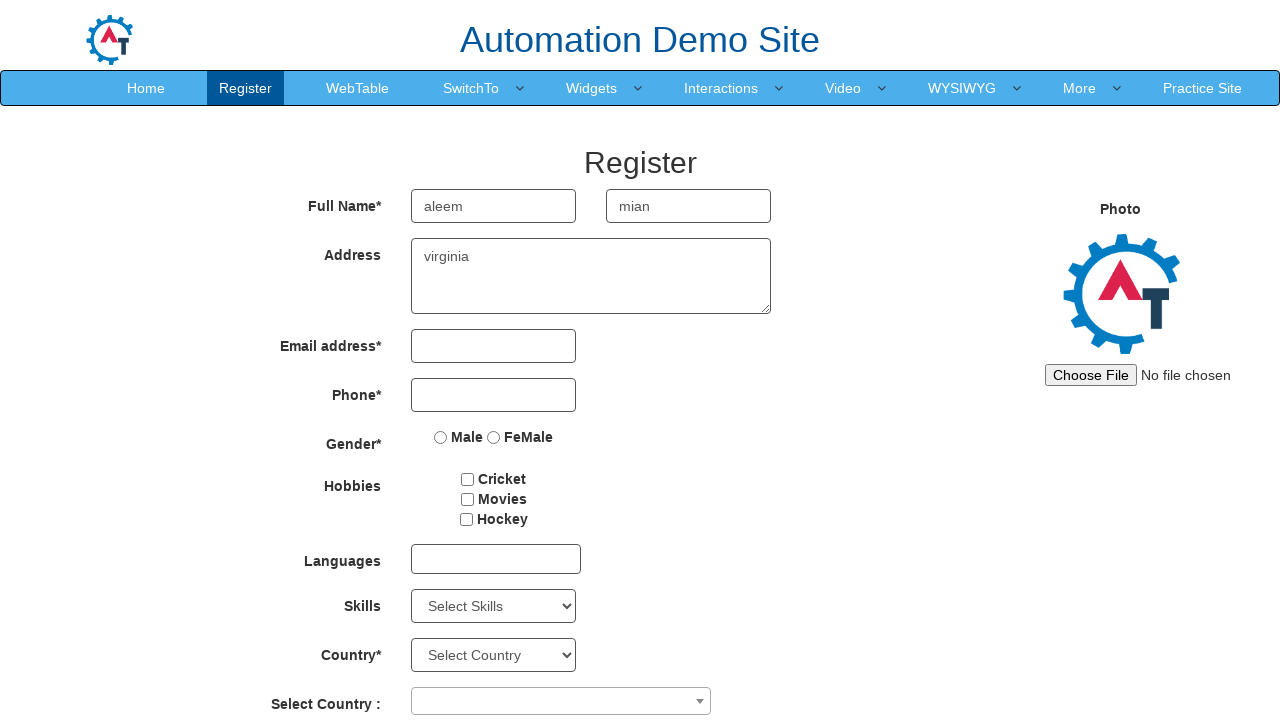

Filled in email field with 'usmankarim@gmail.com' on input[type='email']
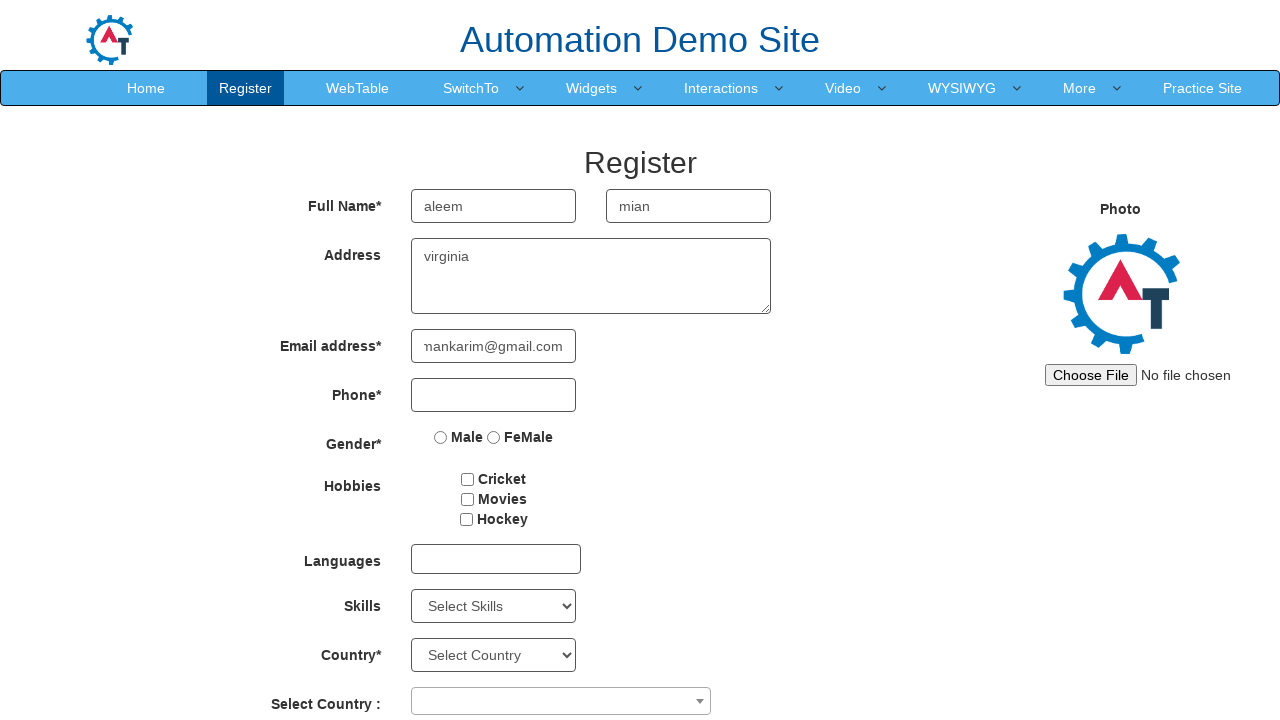

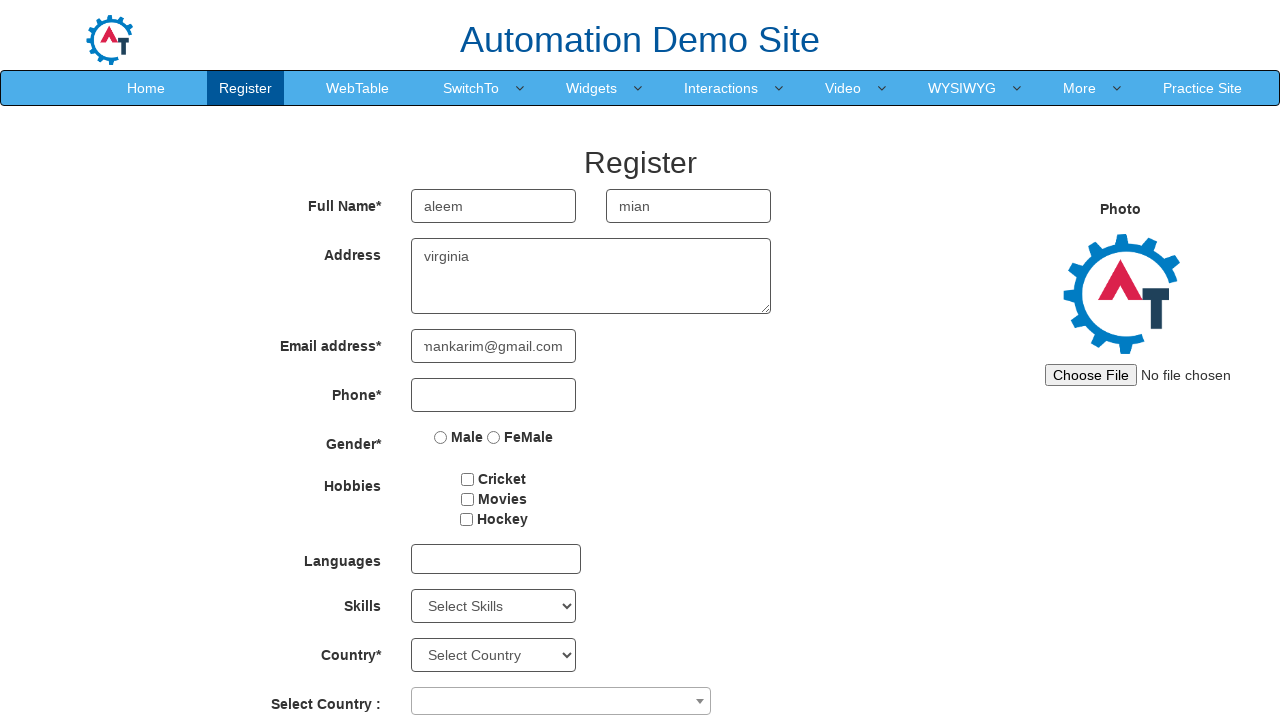